Tests the upload and download functionality on DemoQA by navigating to the Elements section, clicking on Upload and Download, downloading a sample file, and uploading a file.

Starting URL: https://demoqa.com/

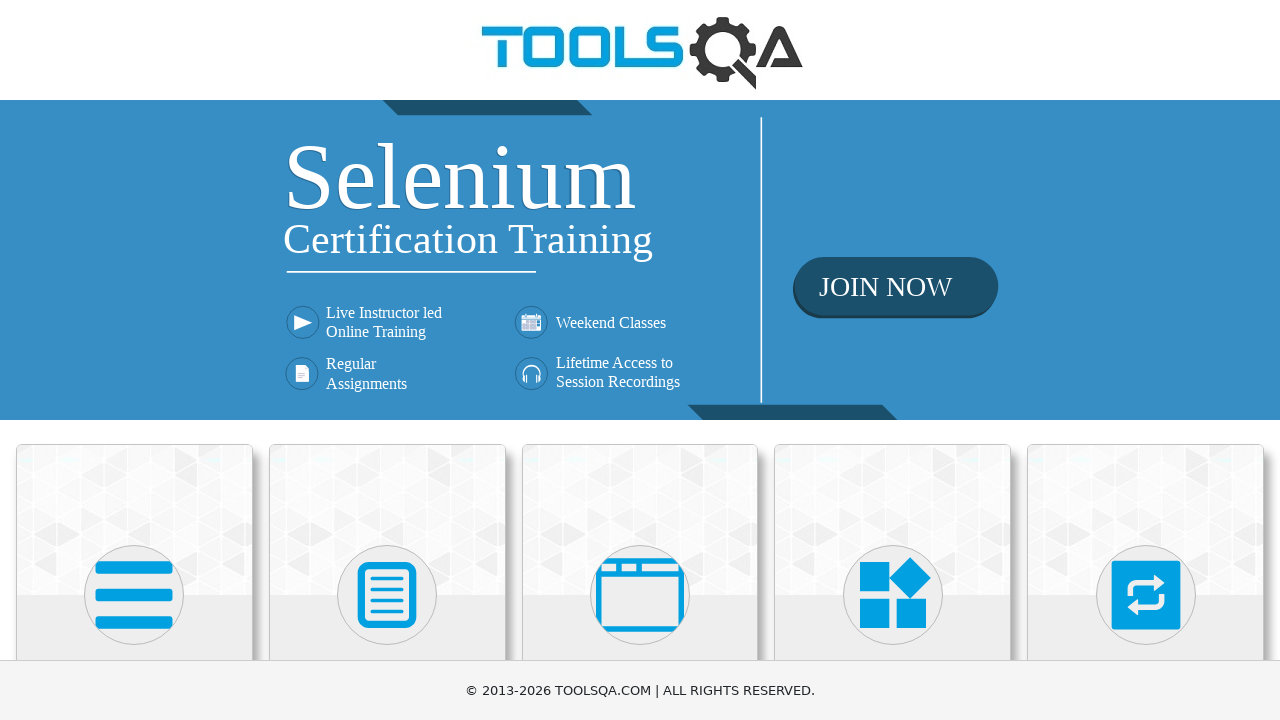

Scrolled Elements card into view
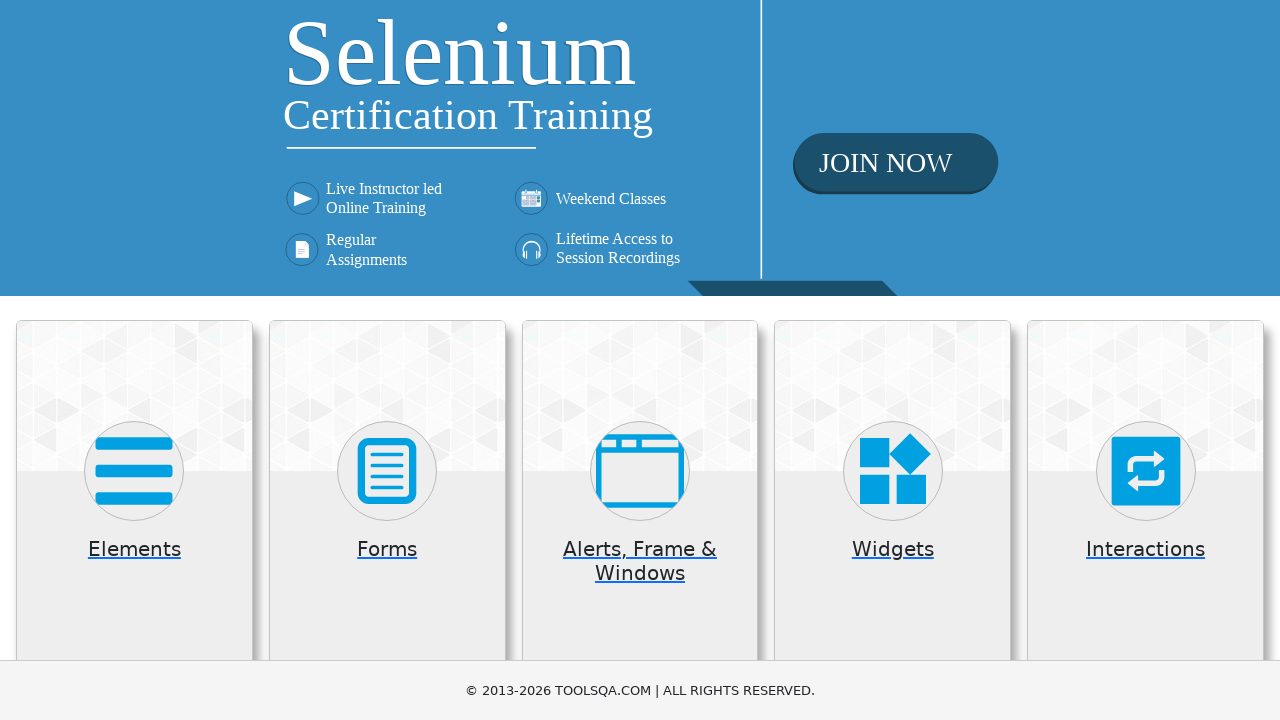

Clicked on Elements section card at (134, 520) on xpath=//div[@class='card mt-4 top-card'] >> nth=0
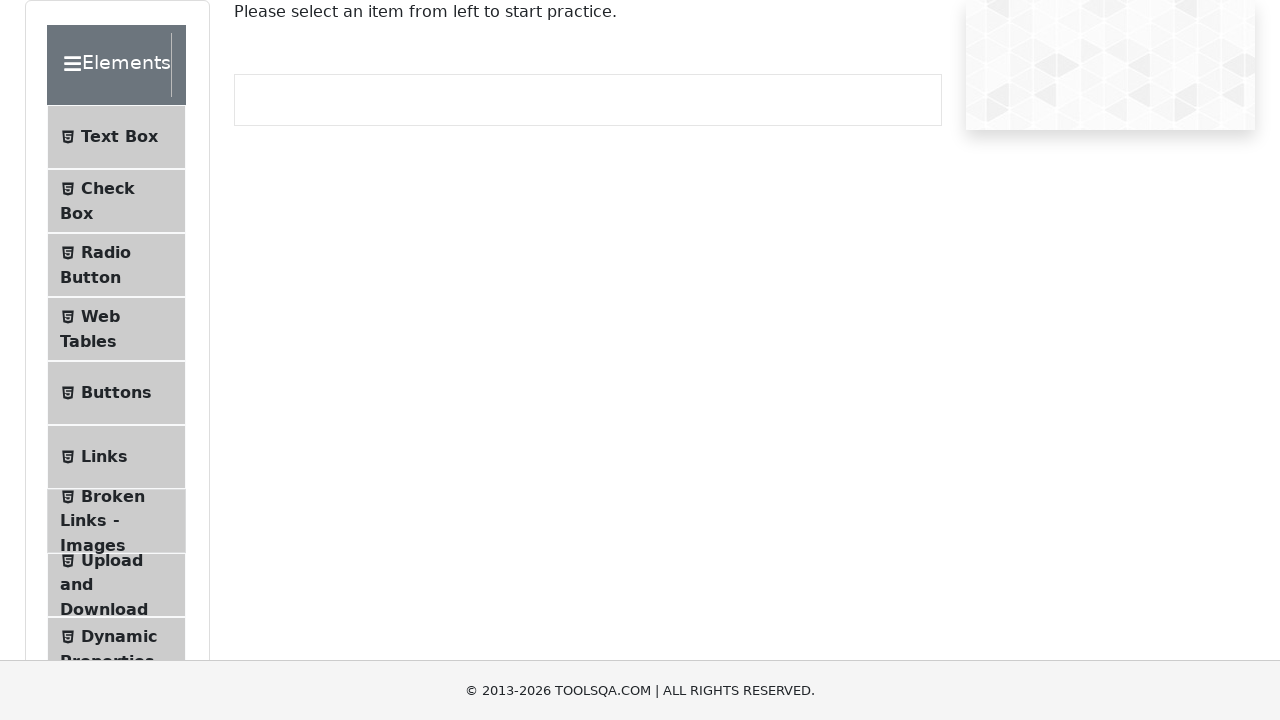

Waited for navigation after clicking Elements
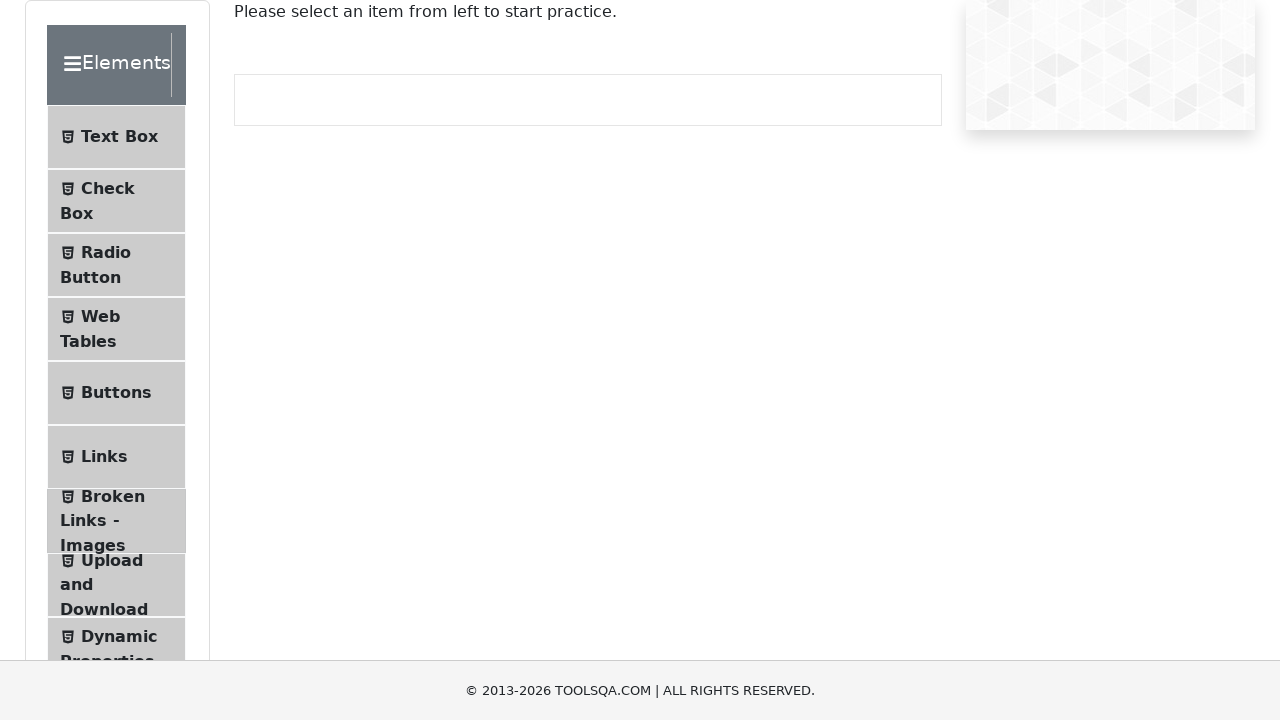

Scrolled Upload and Download link into view
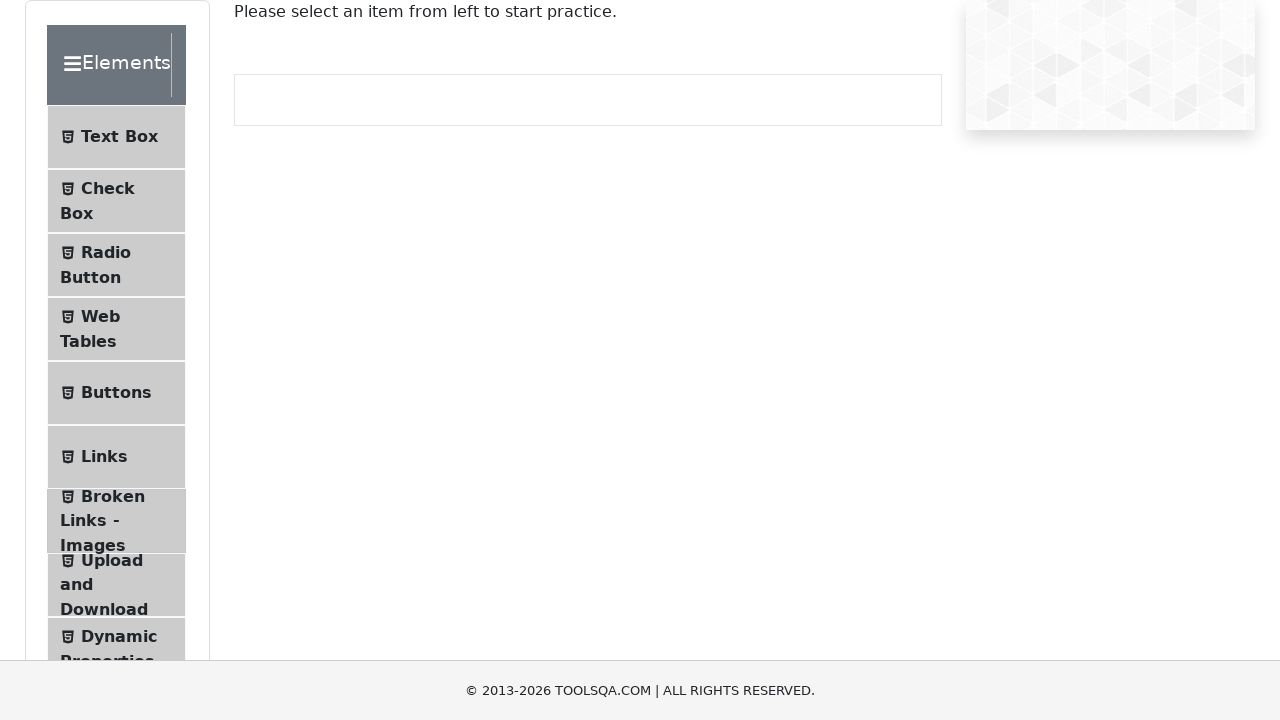

Clicked on Upload and Download option at (112, 560) on xpath=//span[text()='Upload and Download']
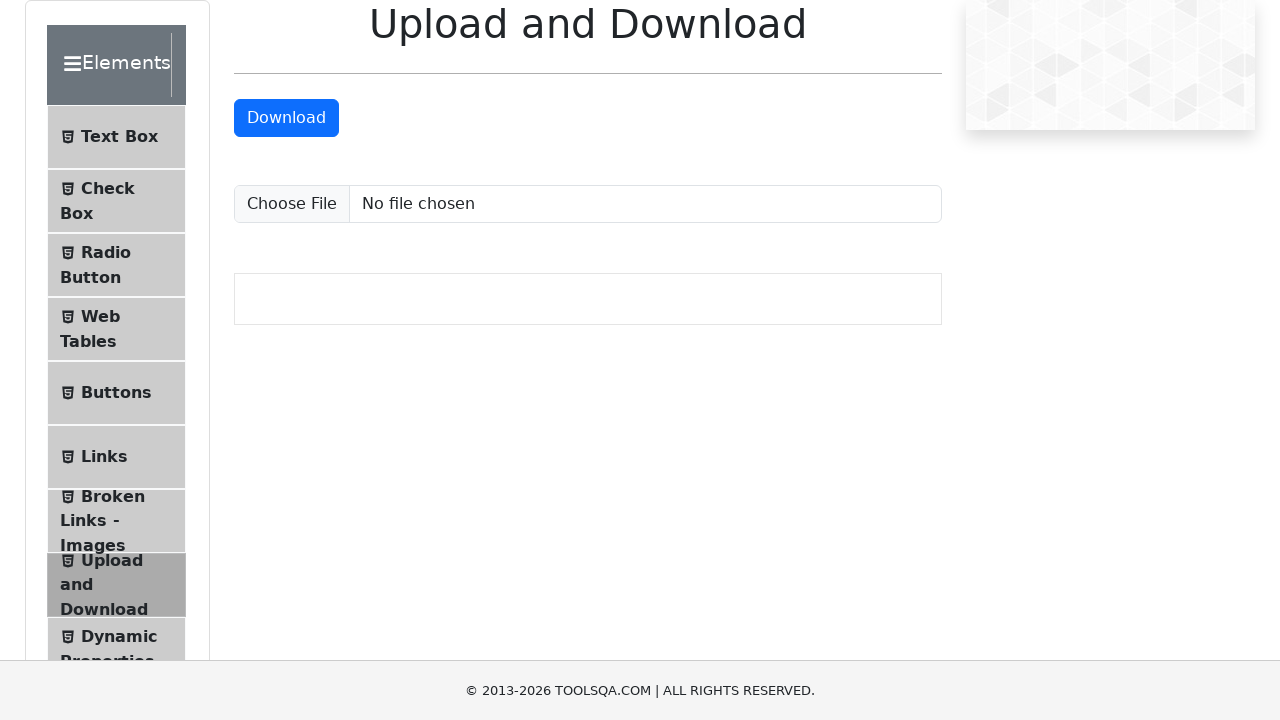

Waited for Upload and Download page to load
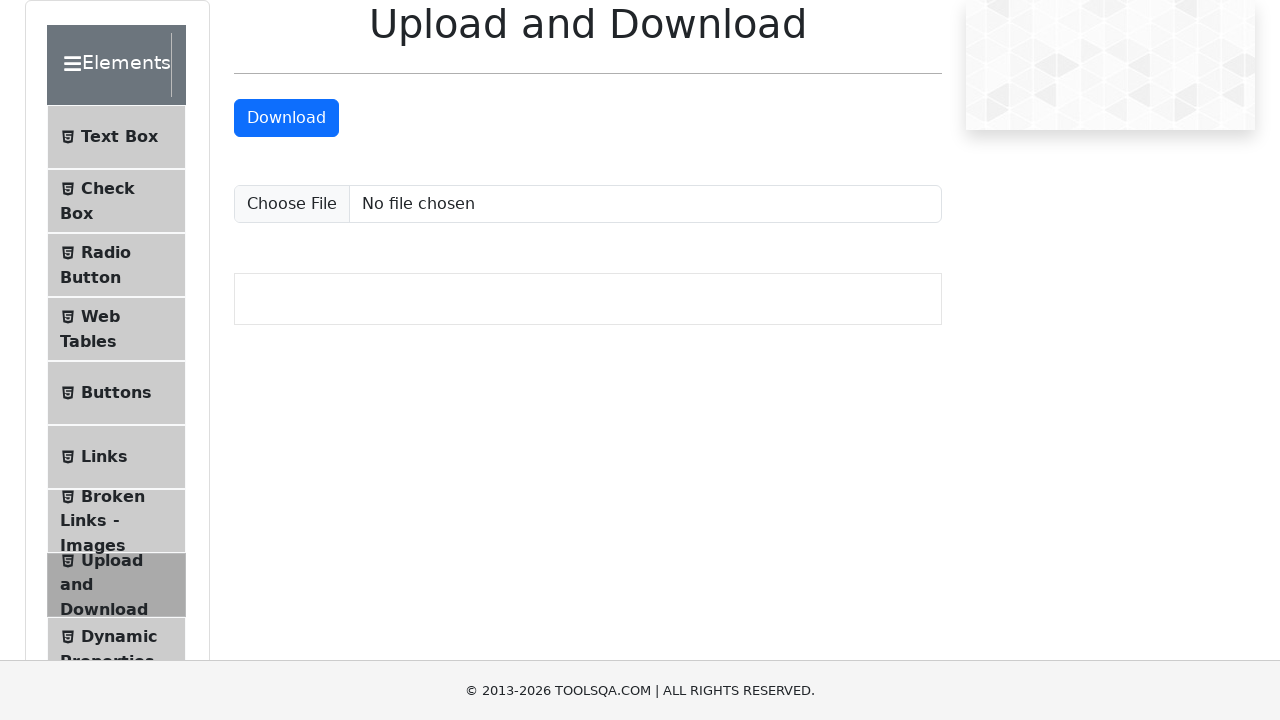

Clicked download button to download sample file at (286, 118) on #downloadButton
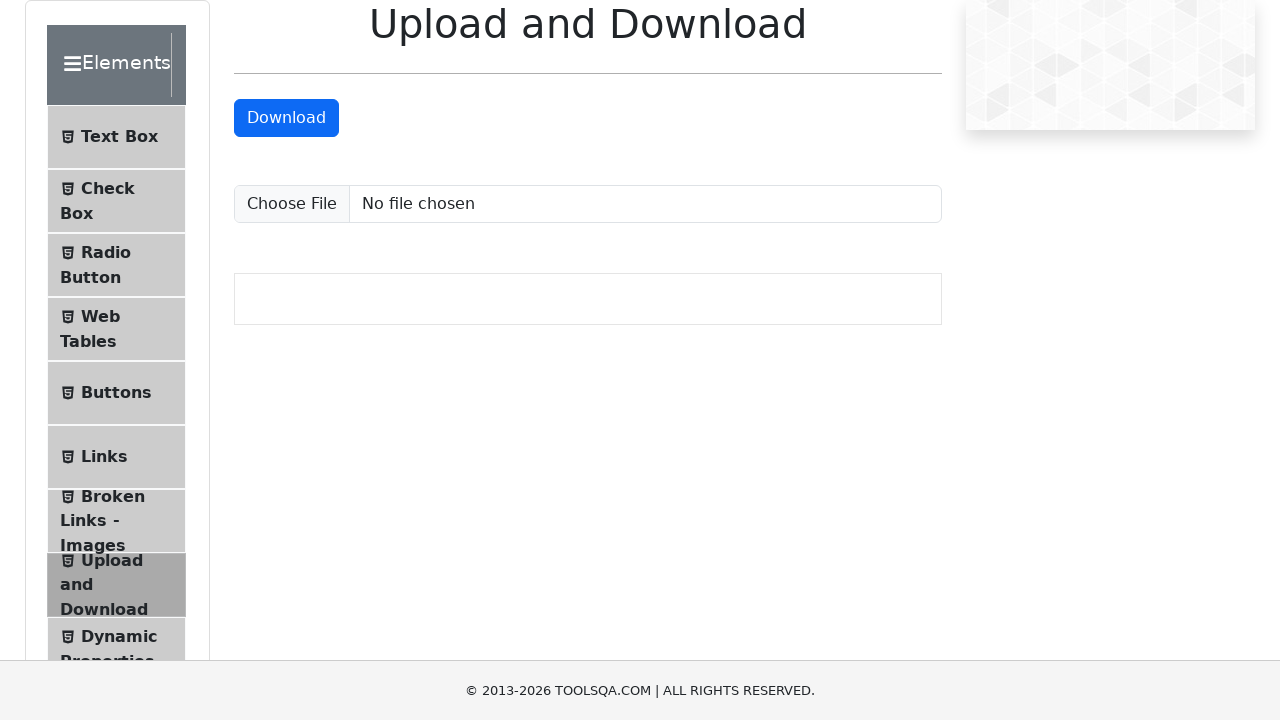

Created temporary test file for upload
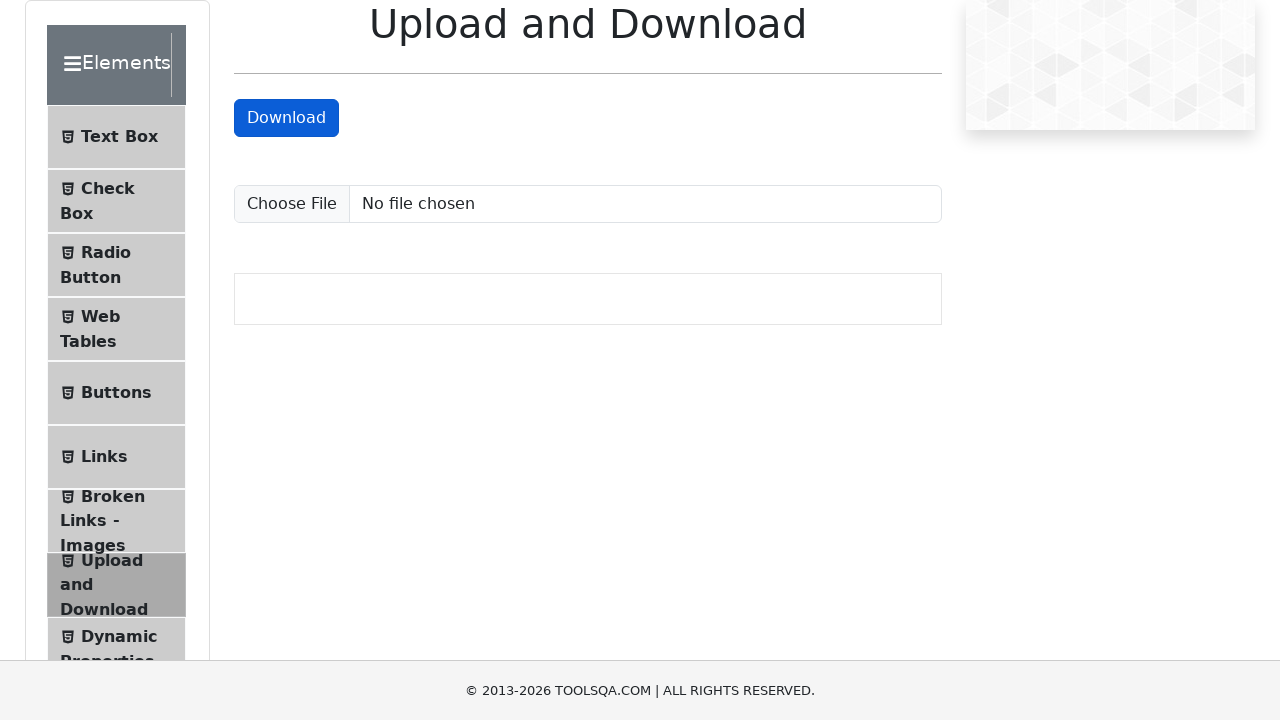

Uploaded test file via file input field
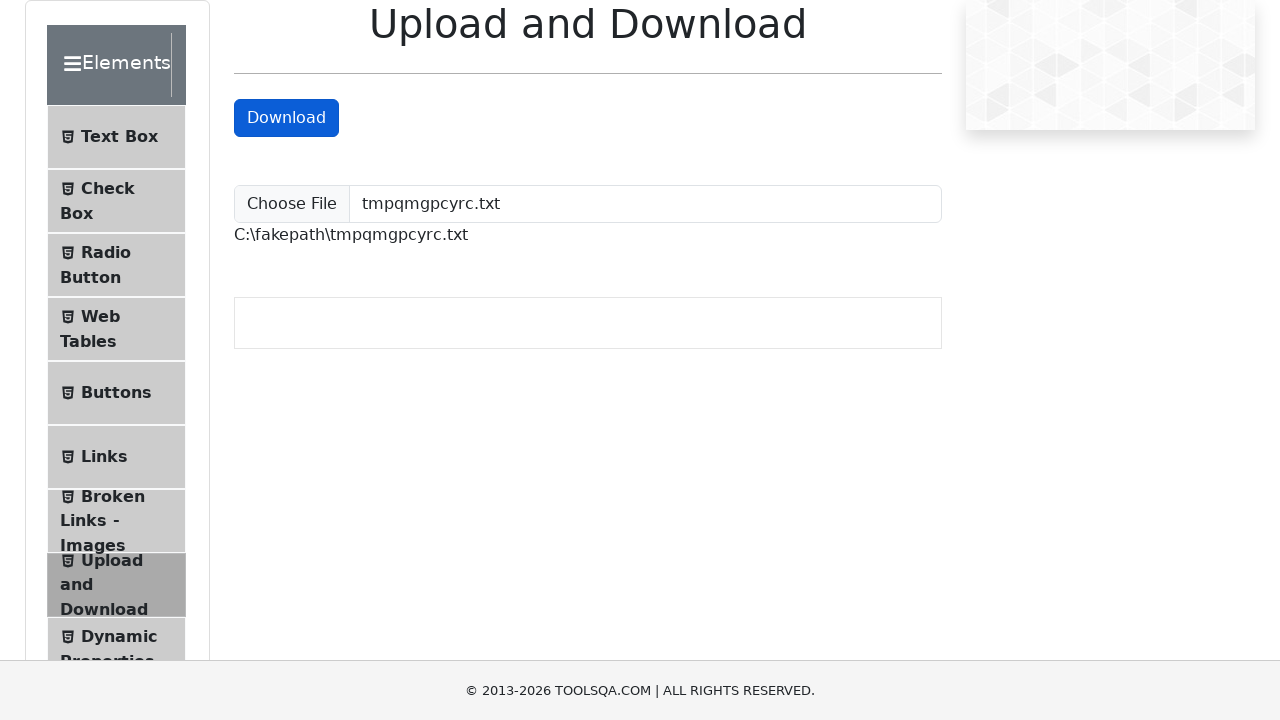

Cleaned up temporary test file
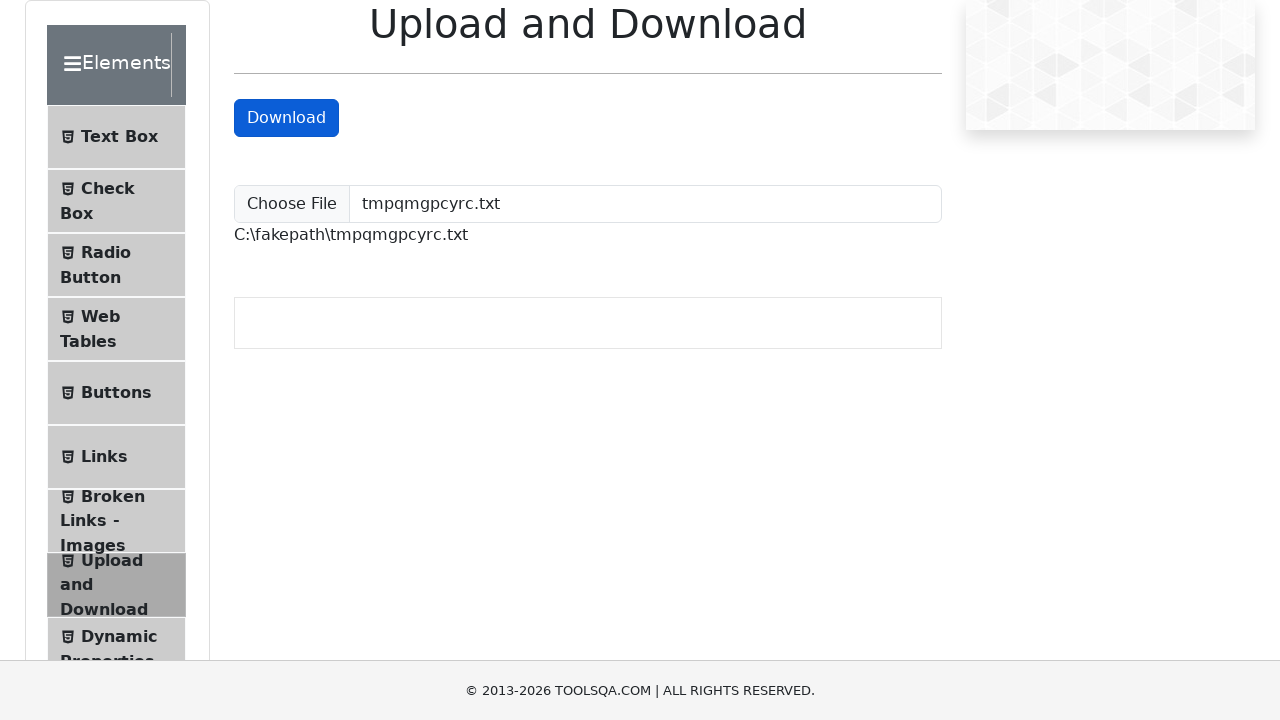

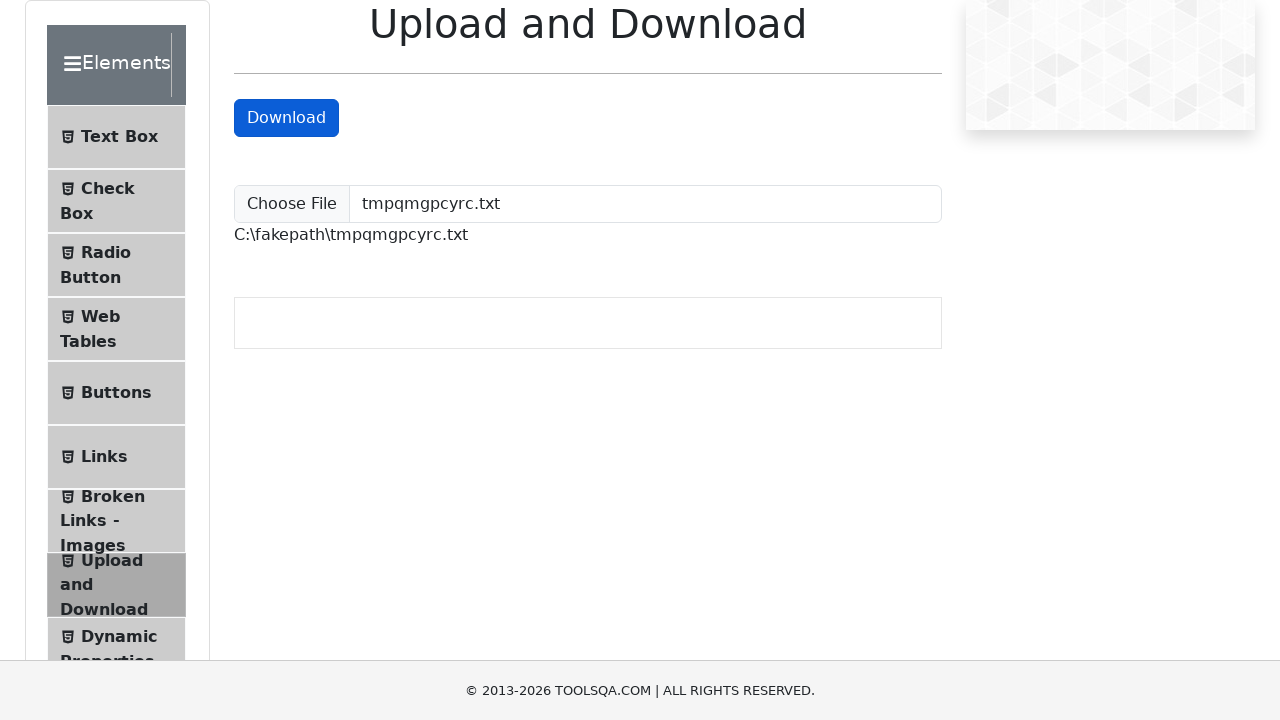